Tests that the counter displays the correct number of todo items as items are added

Starting URL: https://demo.playwright.dev/todomvc

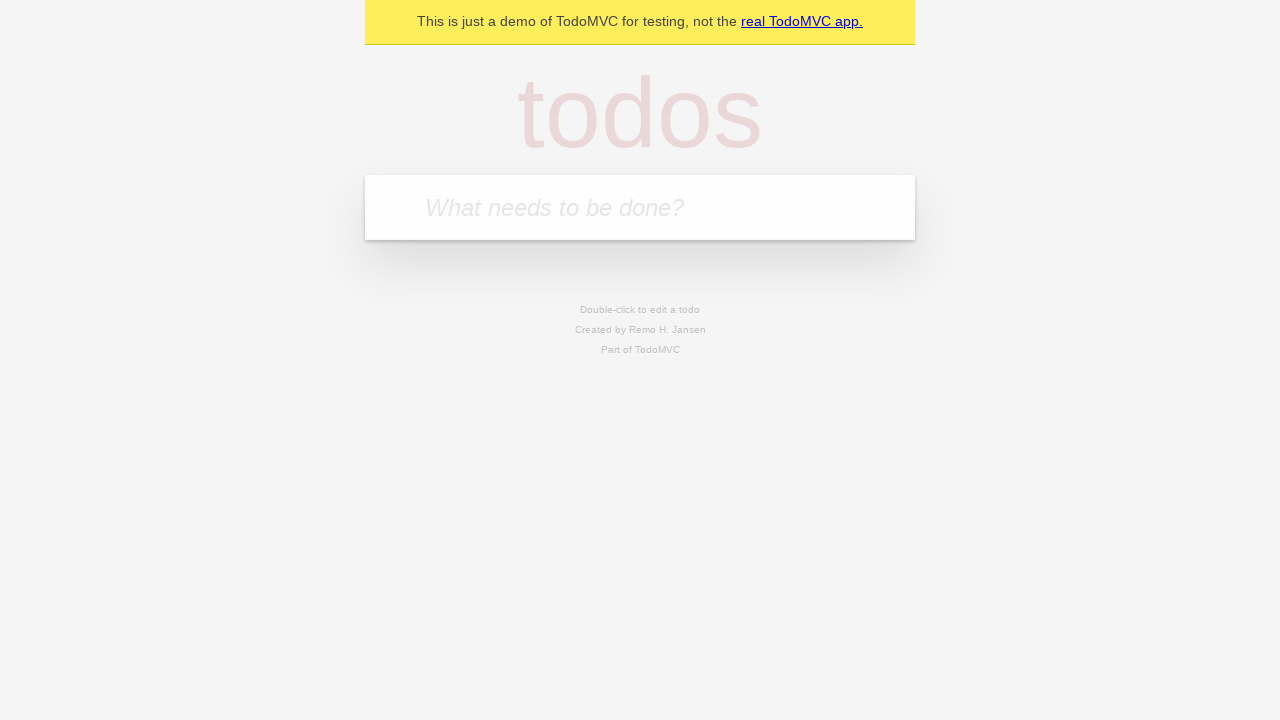

Located the 'What needs to be done?' input field
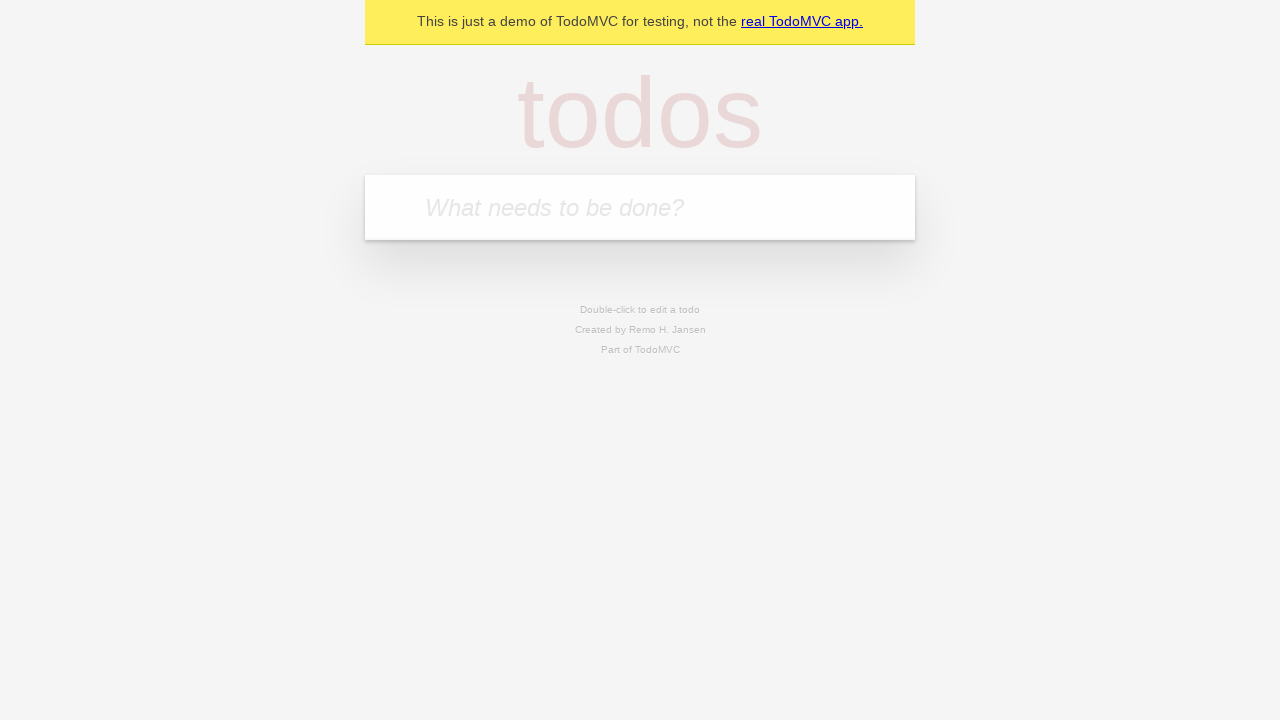

Filled input field with 'buy some cheese' on internal:attr=[placeholder="What needs to be done?"i]
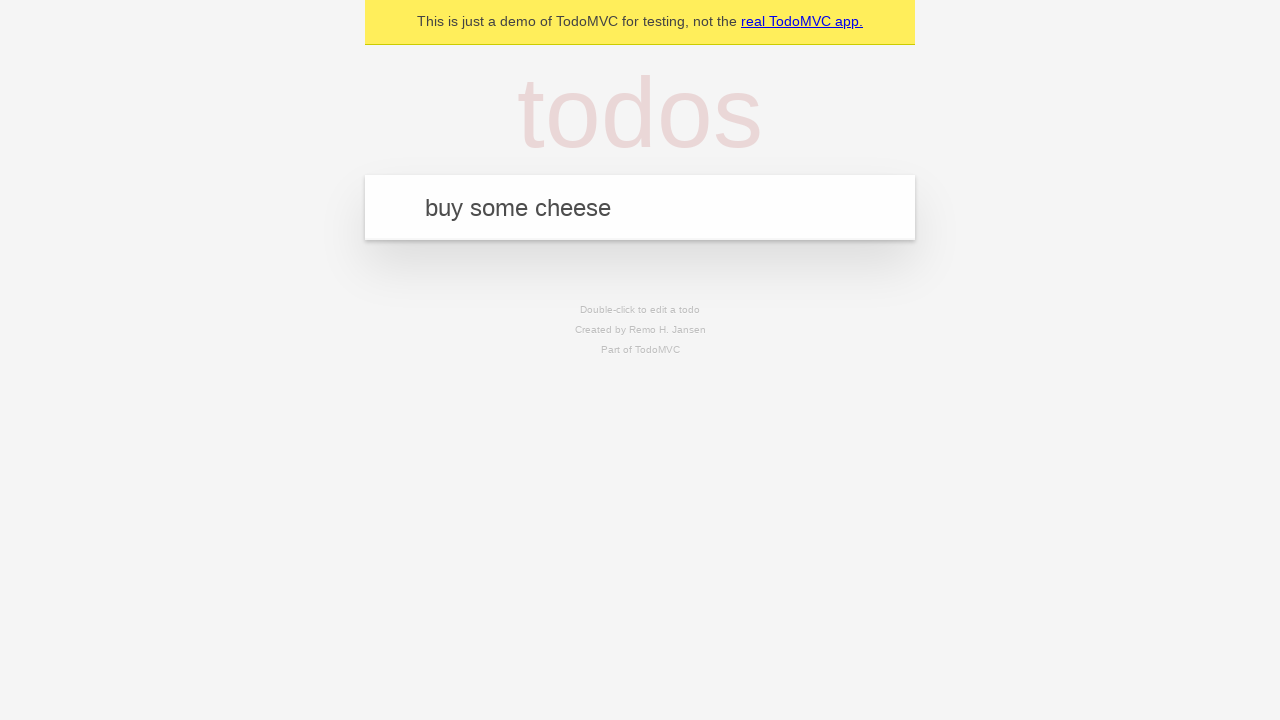

Pressed Enter to add first todo item on internal:attr=[placeholder="What needs to be done?"i]
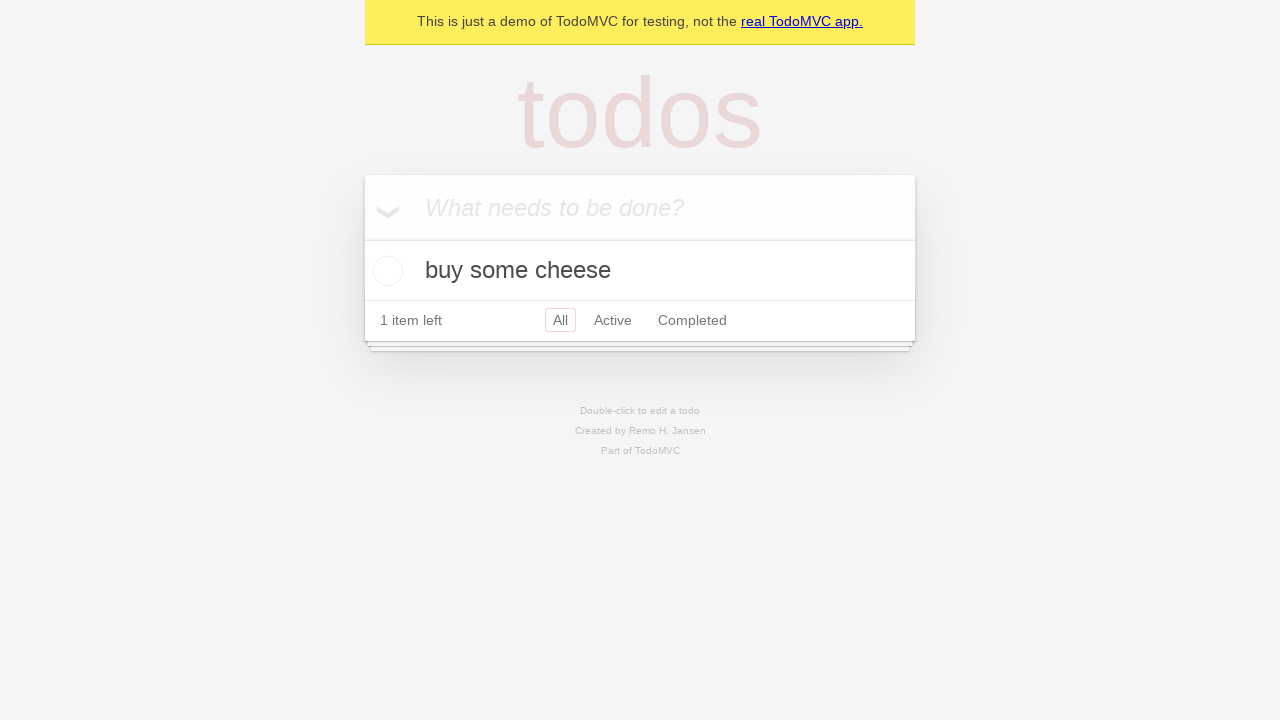

Todo counter element loaded
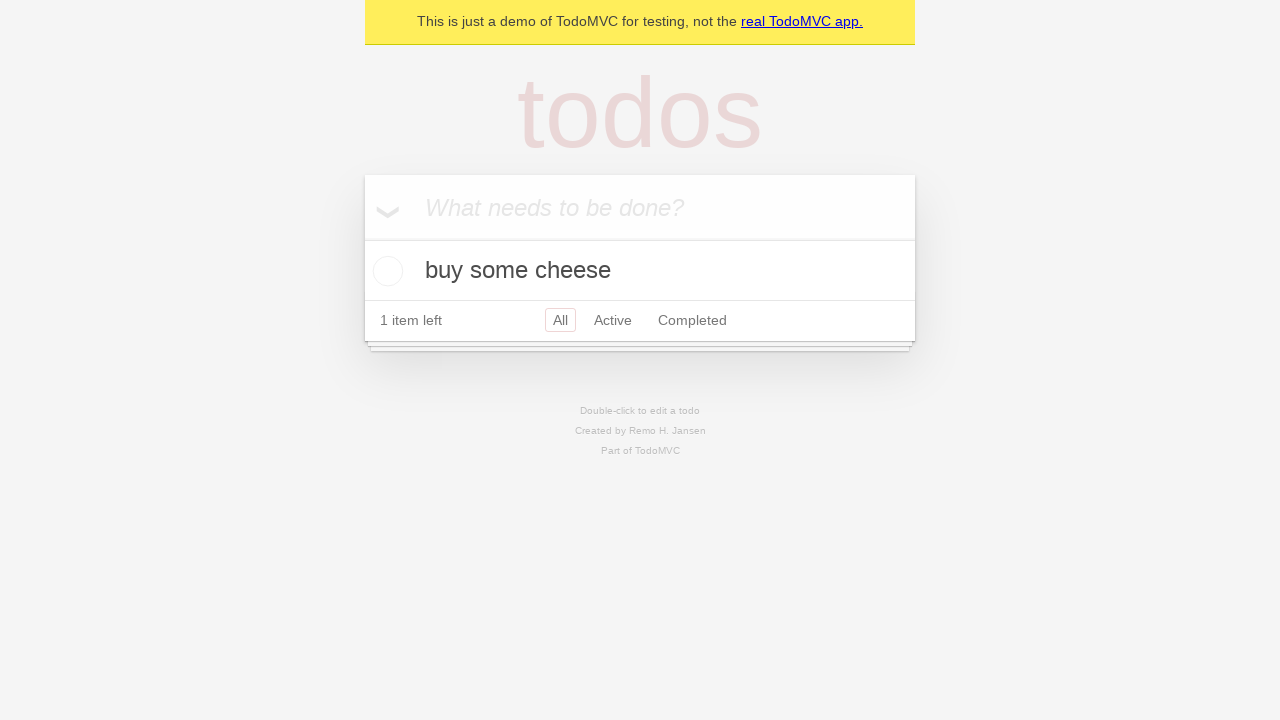

Filled input field with 'feed the cat' on internal:attr=[placeholder="What needs to be done?"i]
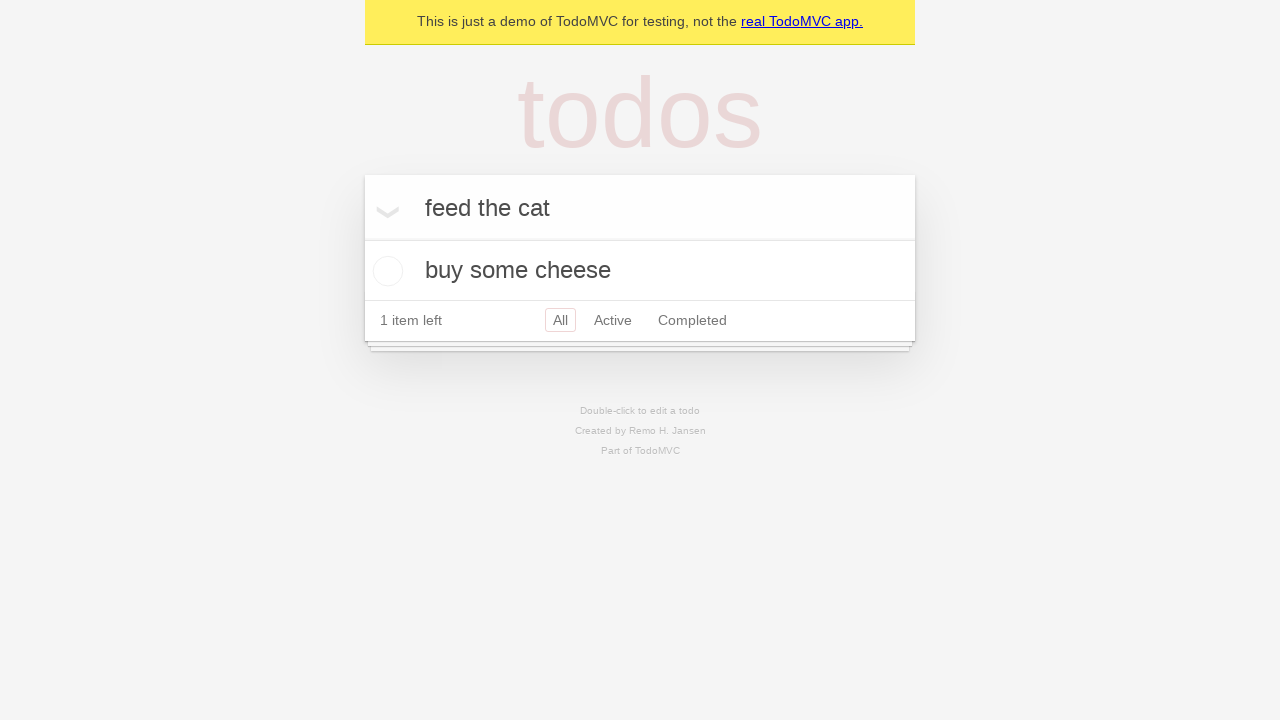

Pressed Enter to add second todo item on internal:attr=[placeholder="What needs to be done?"i]
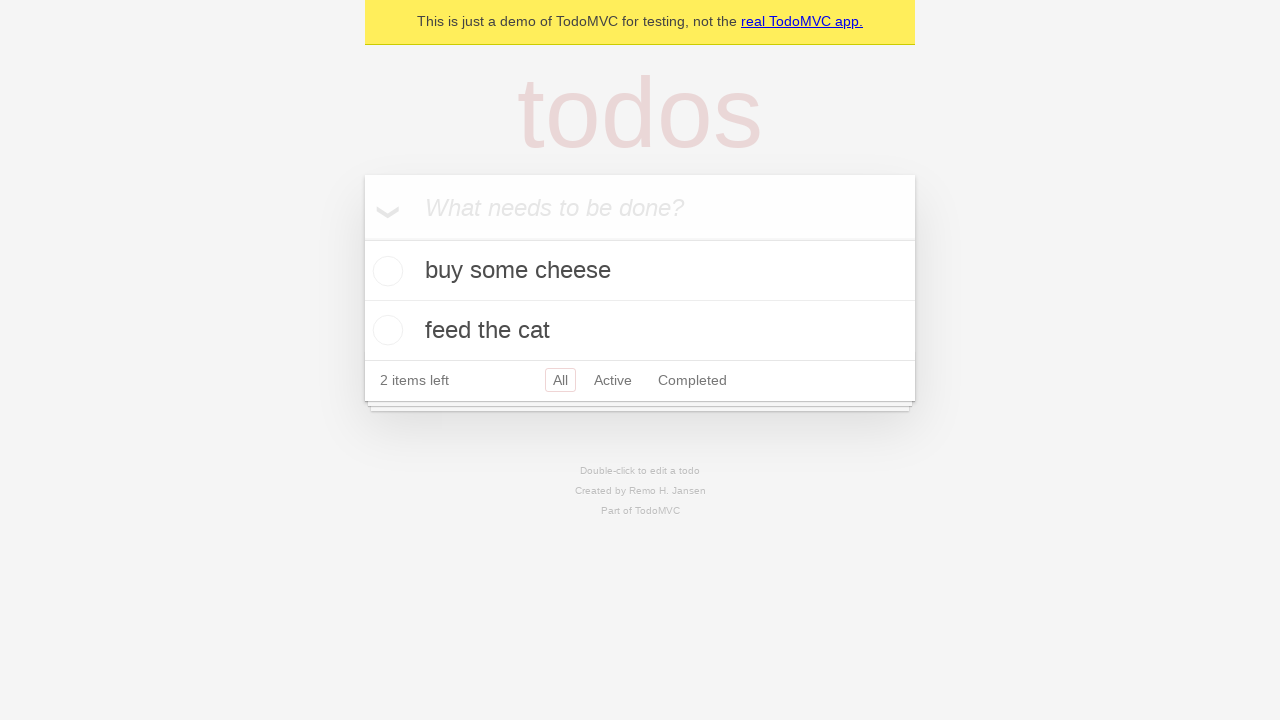

Counter updated to display 2 todo items
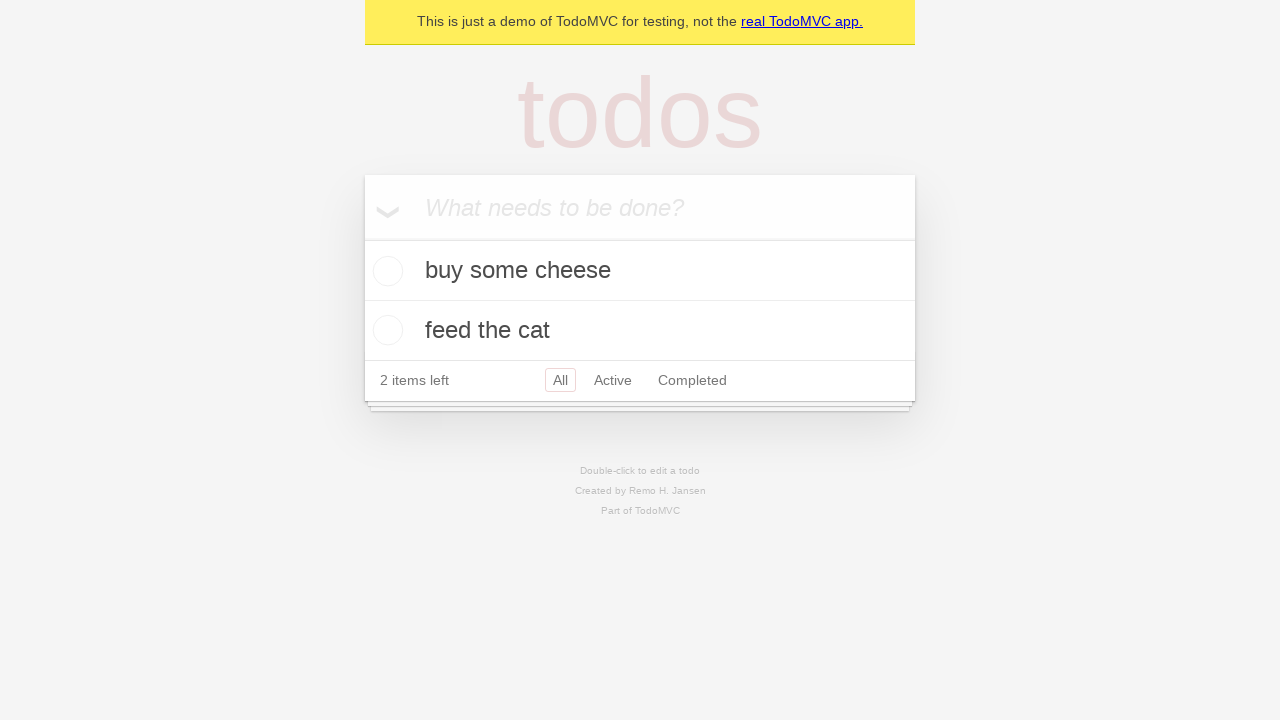

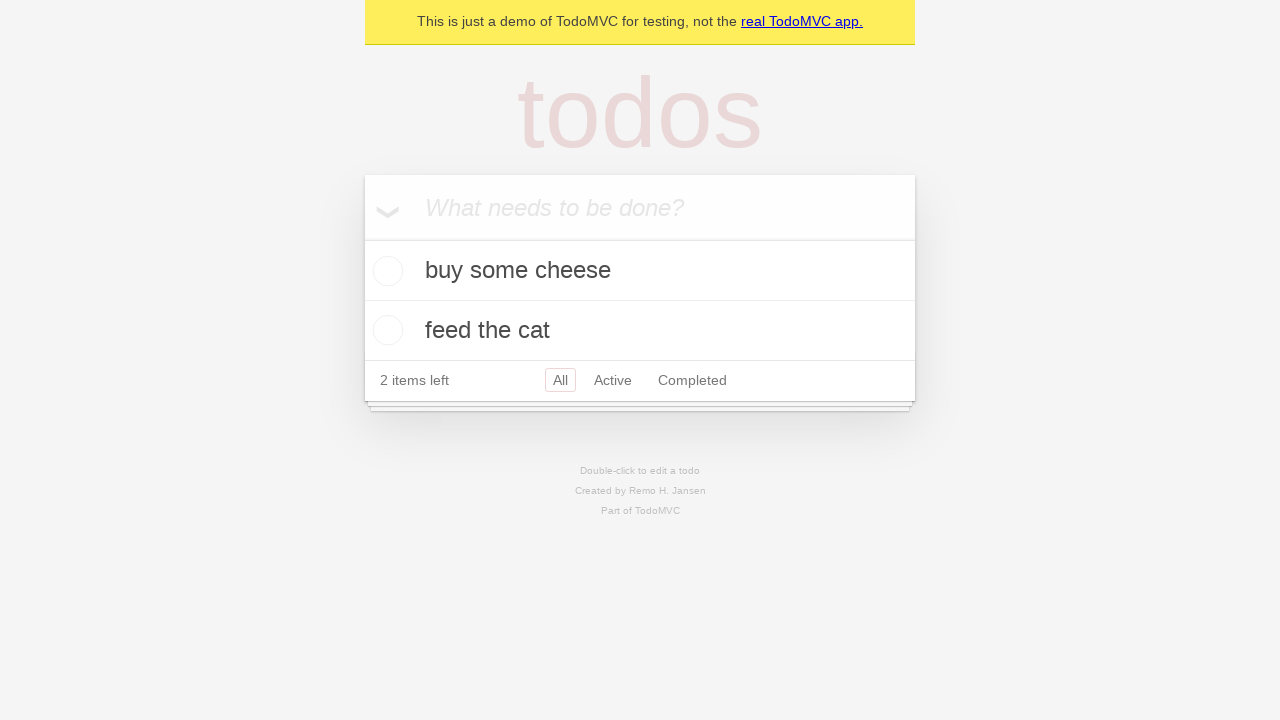